Navigates to Test Otomasyonu website and verifies the URL contains "testotomasyonu"

Starting URL: https://www.testotomasyonu.com

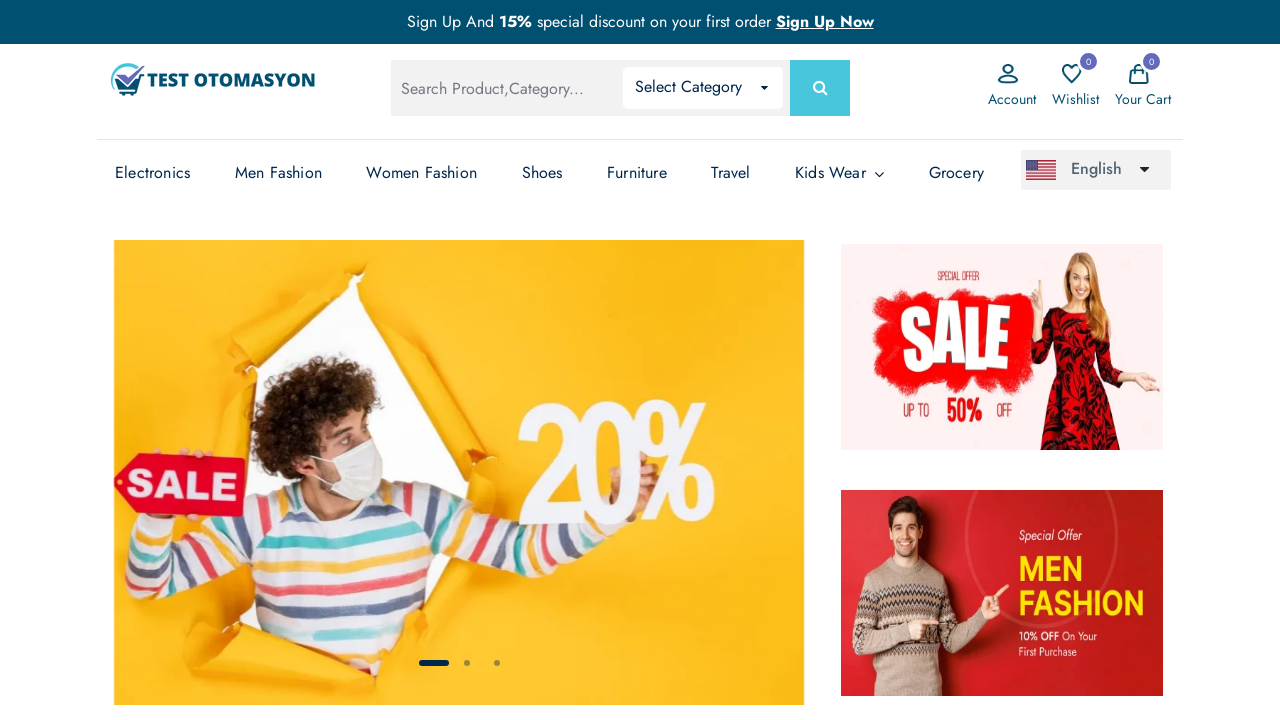

Navigated to Test Otomasyonu website
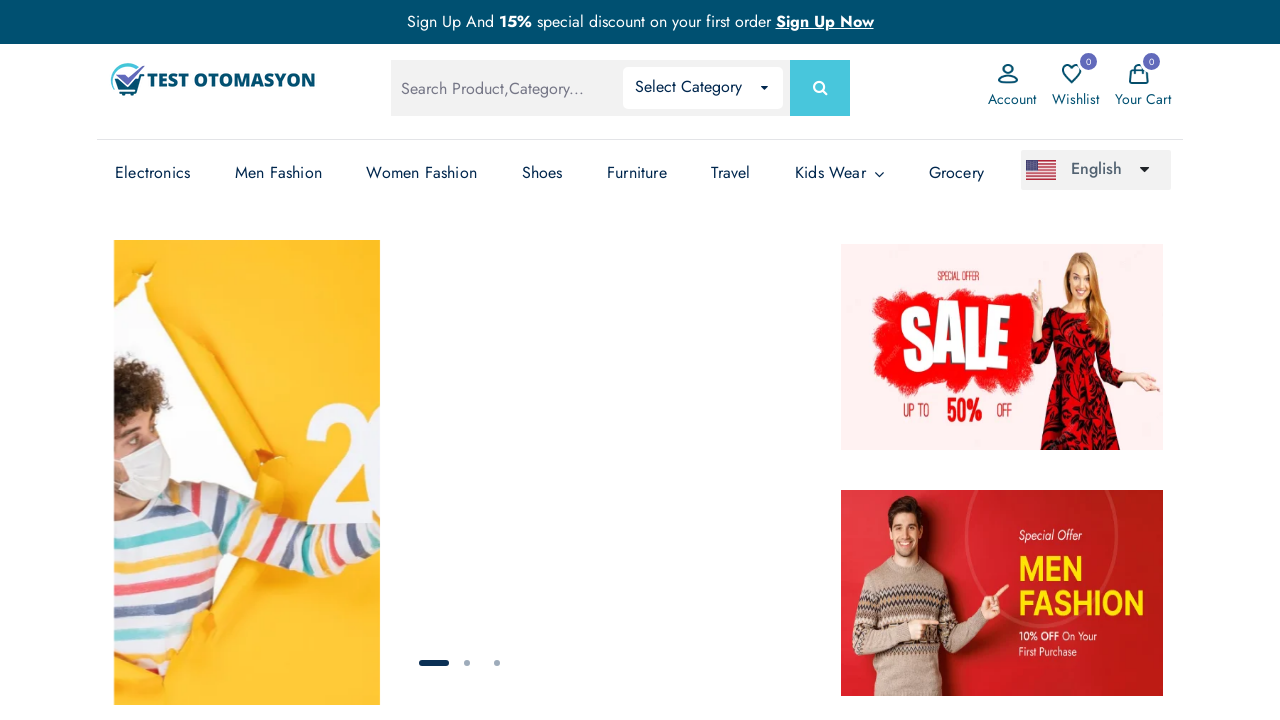

Retrieved current URL
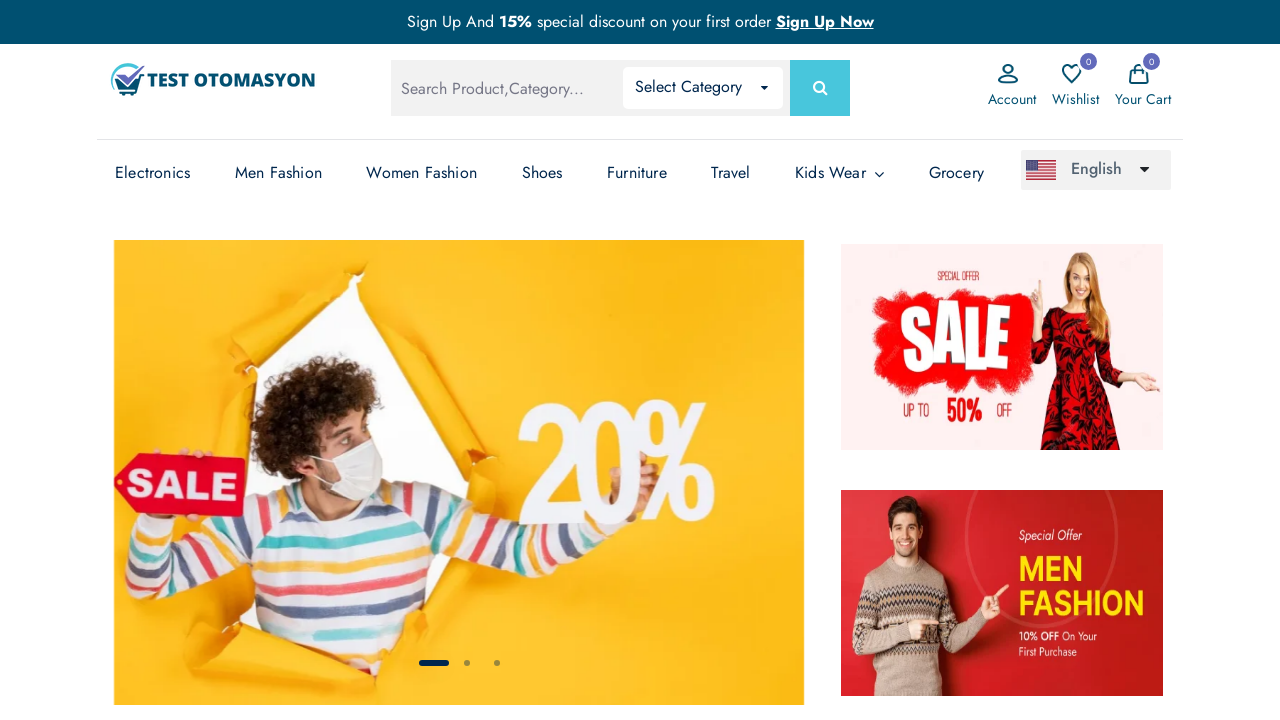

Verified URL contains 'testotomasyonu'
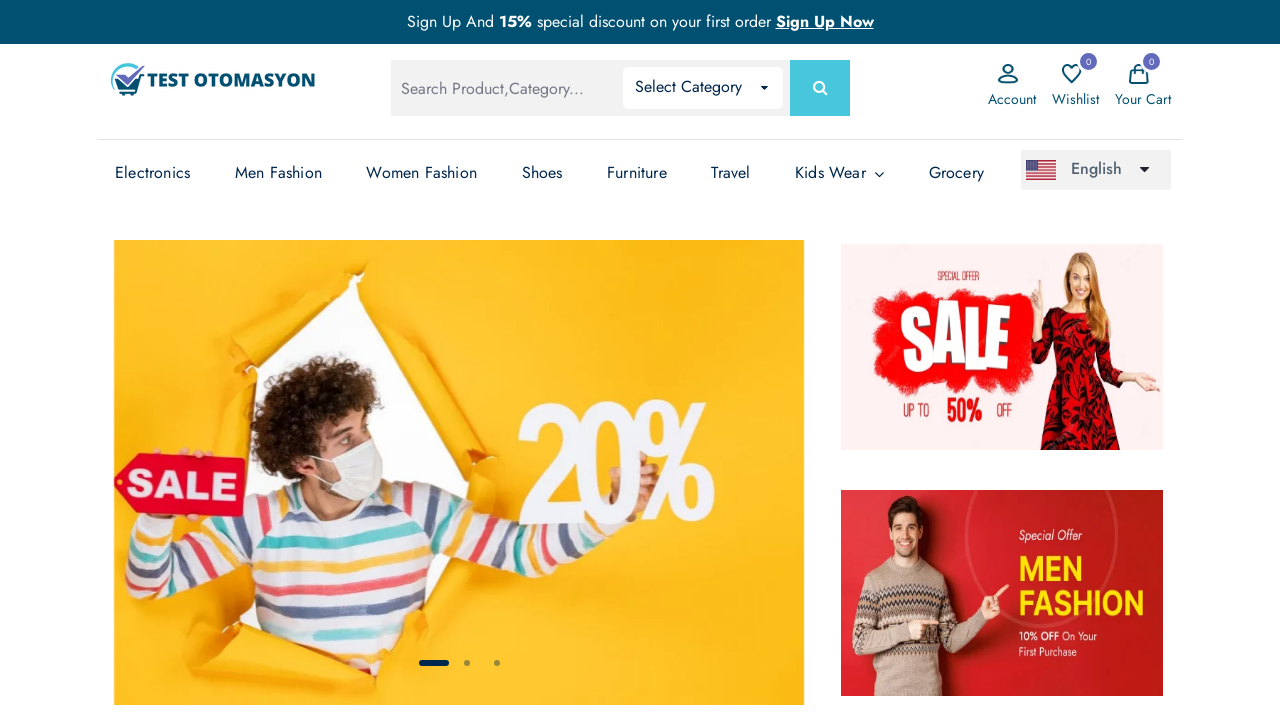

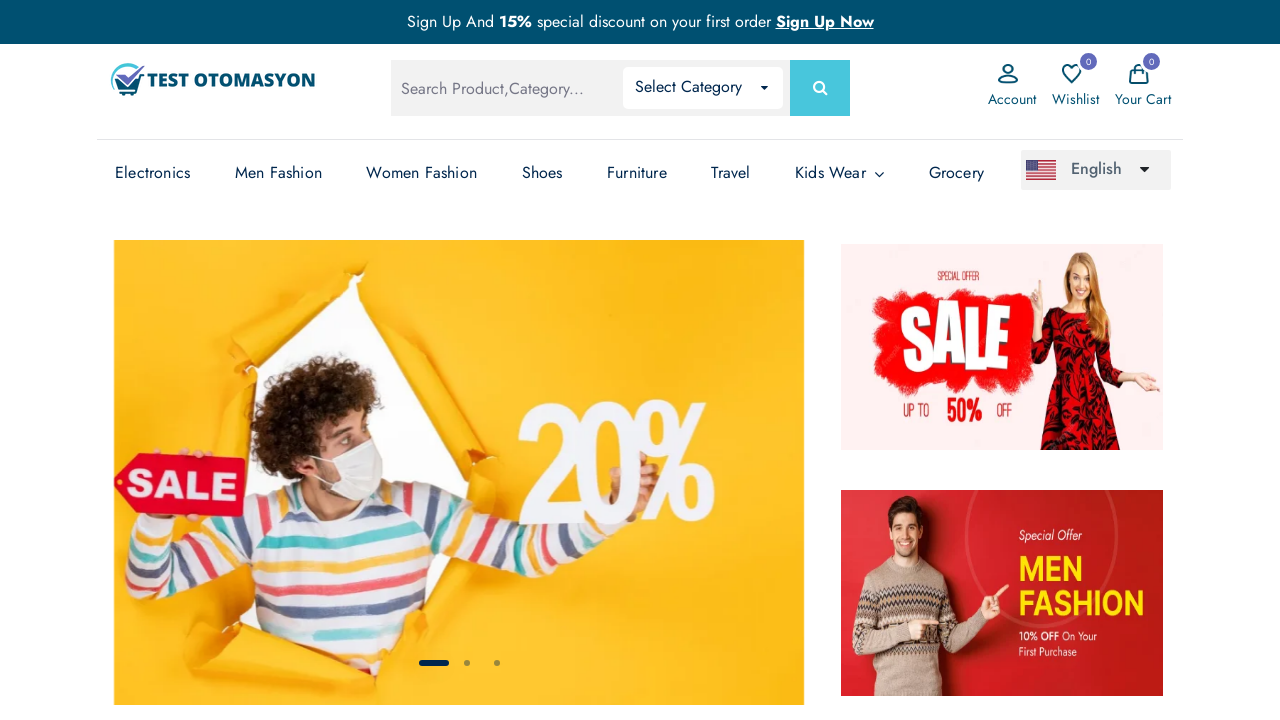